Navigates to a space launch schedule website, waits for launch posts to load, then clicks on the first post to view its details and verifies mission information is displayed.

Starting URL: https://www.spacelaunchschedule.com

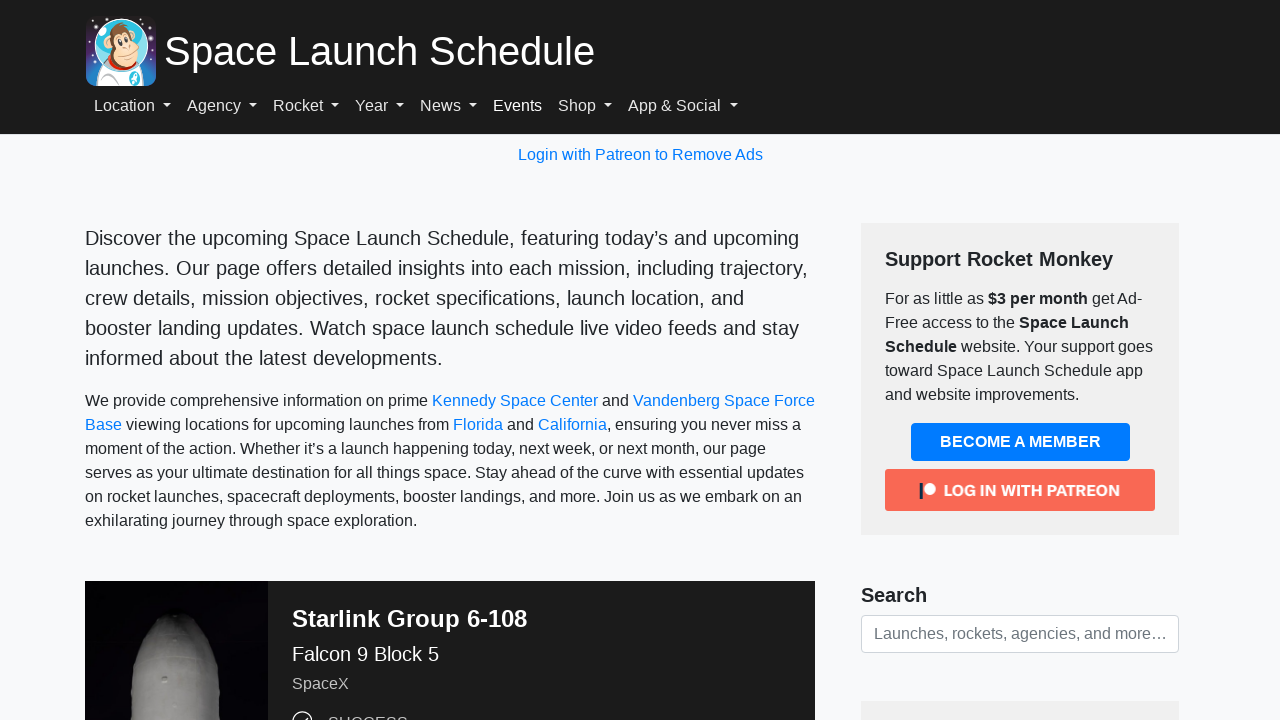

Navigated to Space Launch Schedule website
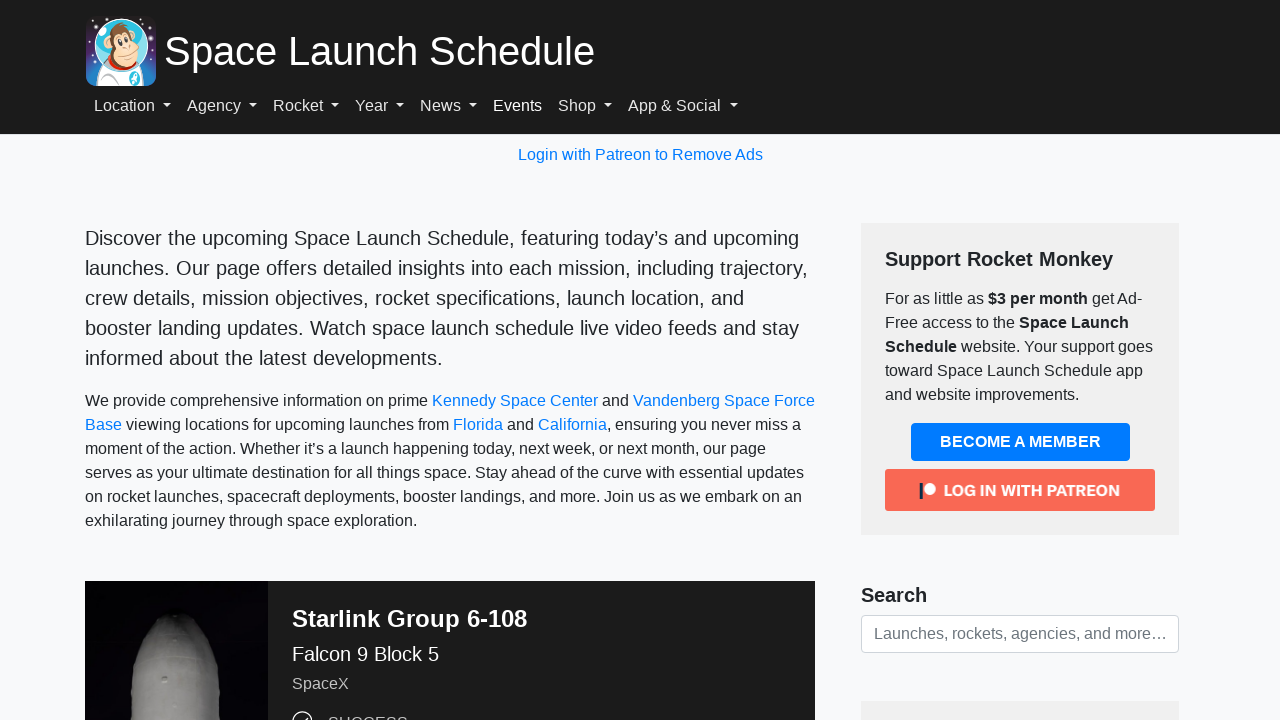

Launch posts loaded on the schedule page
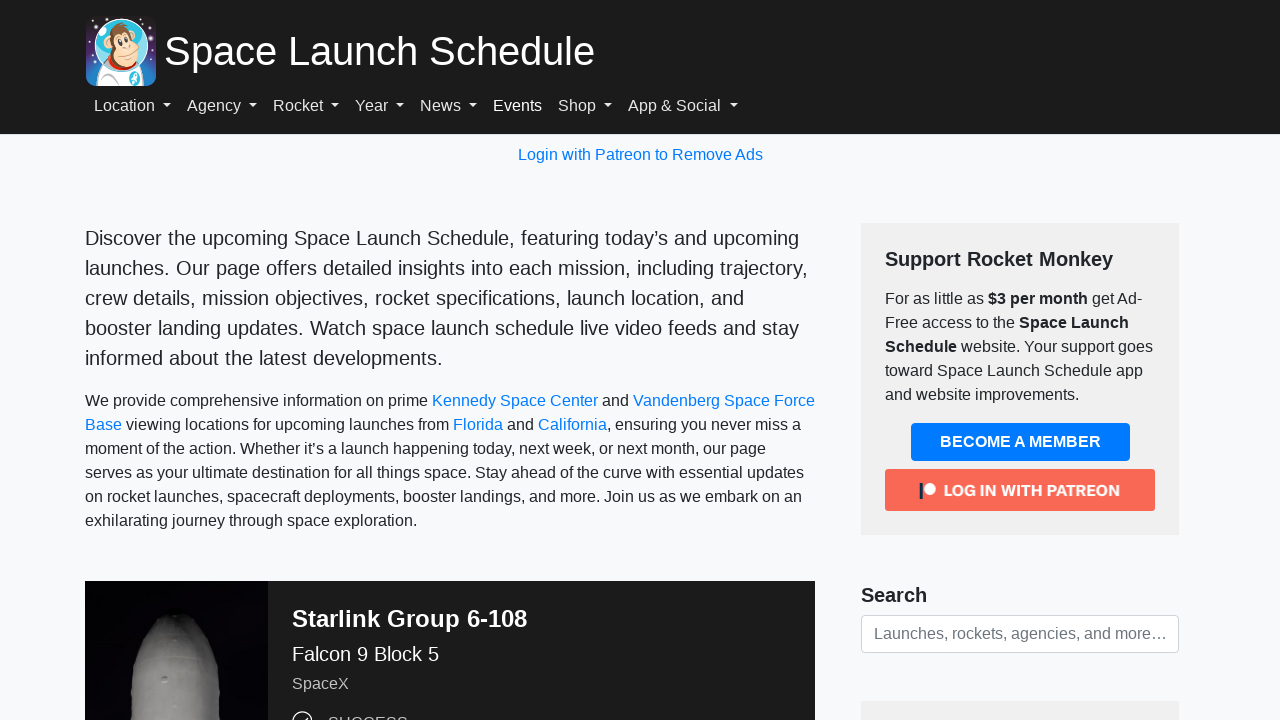

Clicked on the first launch post to view details at (541, 635) on .my-2 .stretched-link >> nth=0
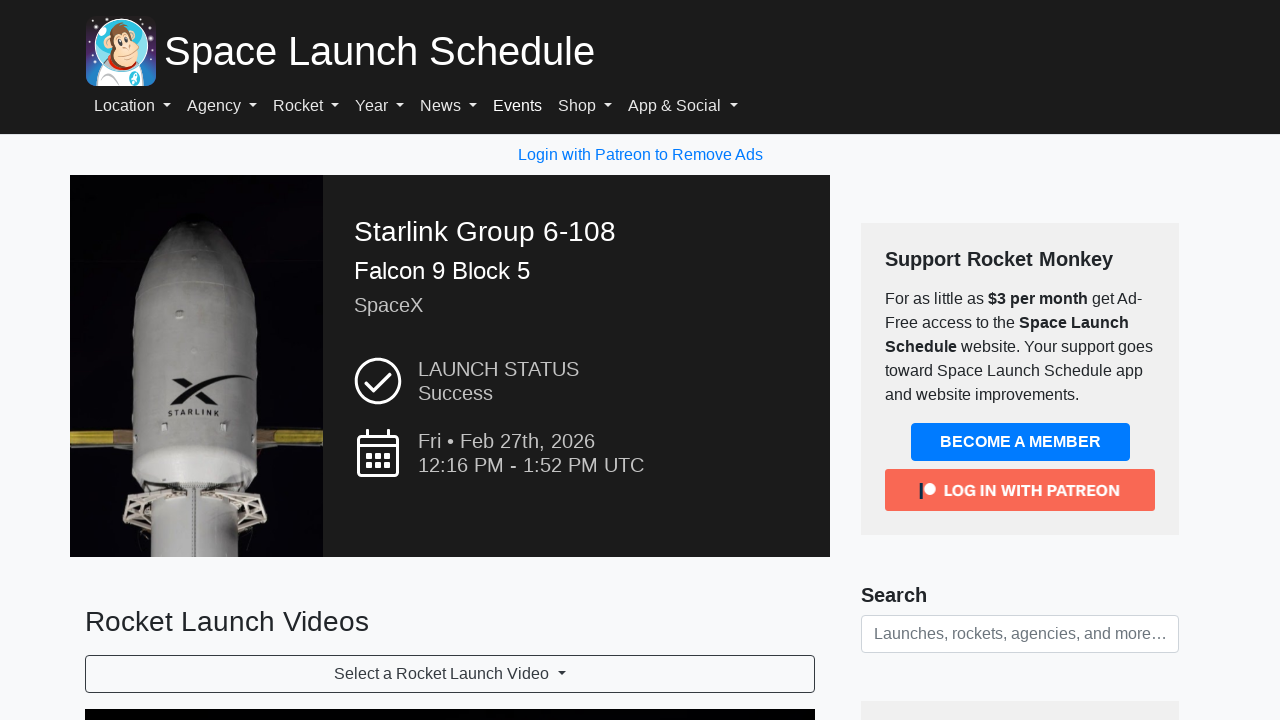

Mission details section loaded on the page
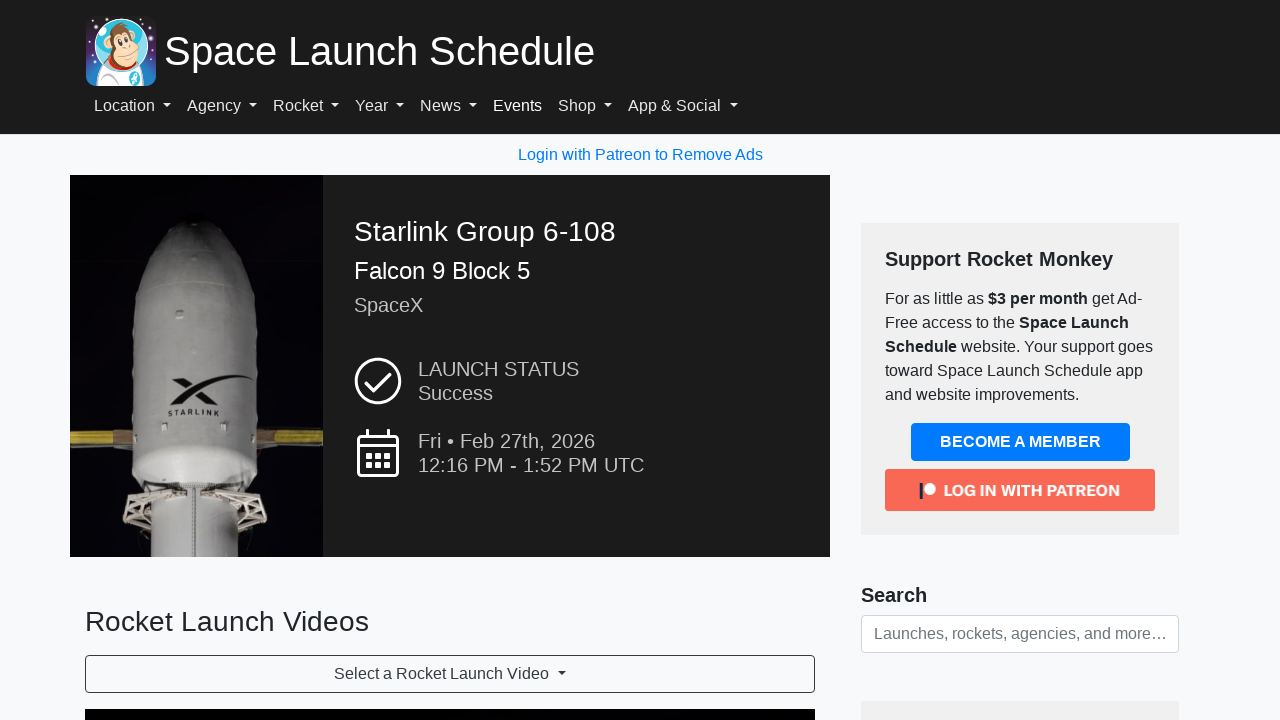

Mission title element is present and visible
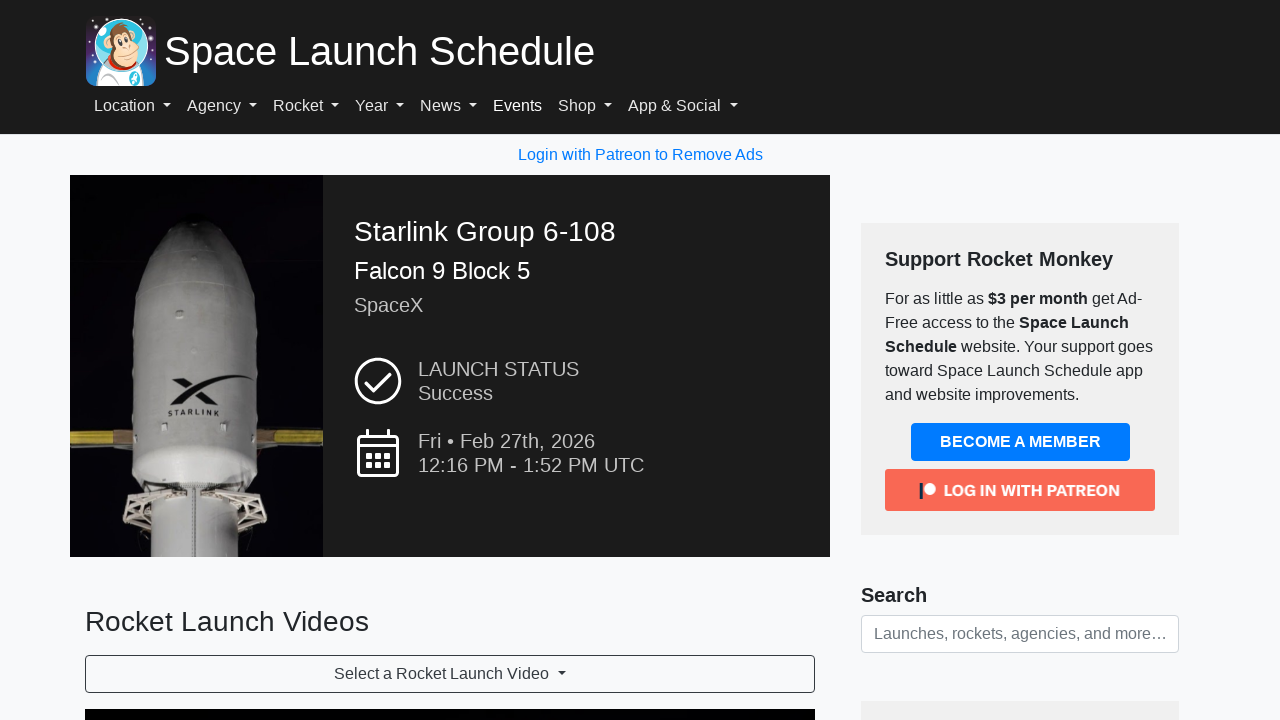

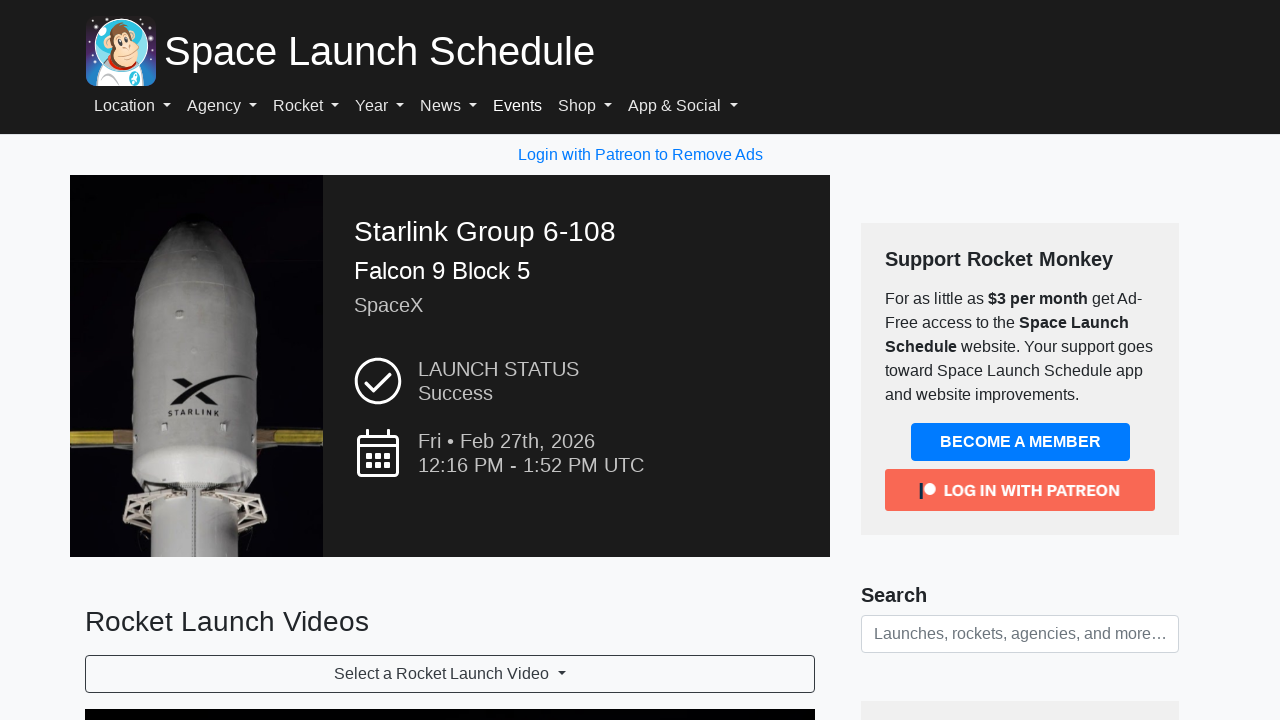